Tests editing a todo and saving changes by pressing the enter key

Starting URL: https://todomvc.com/examples/typescript-angular/#/

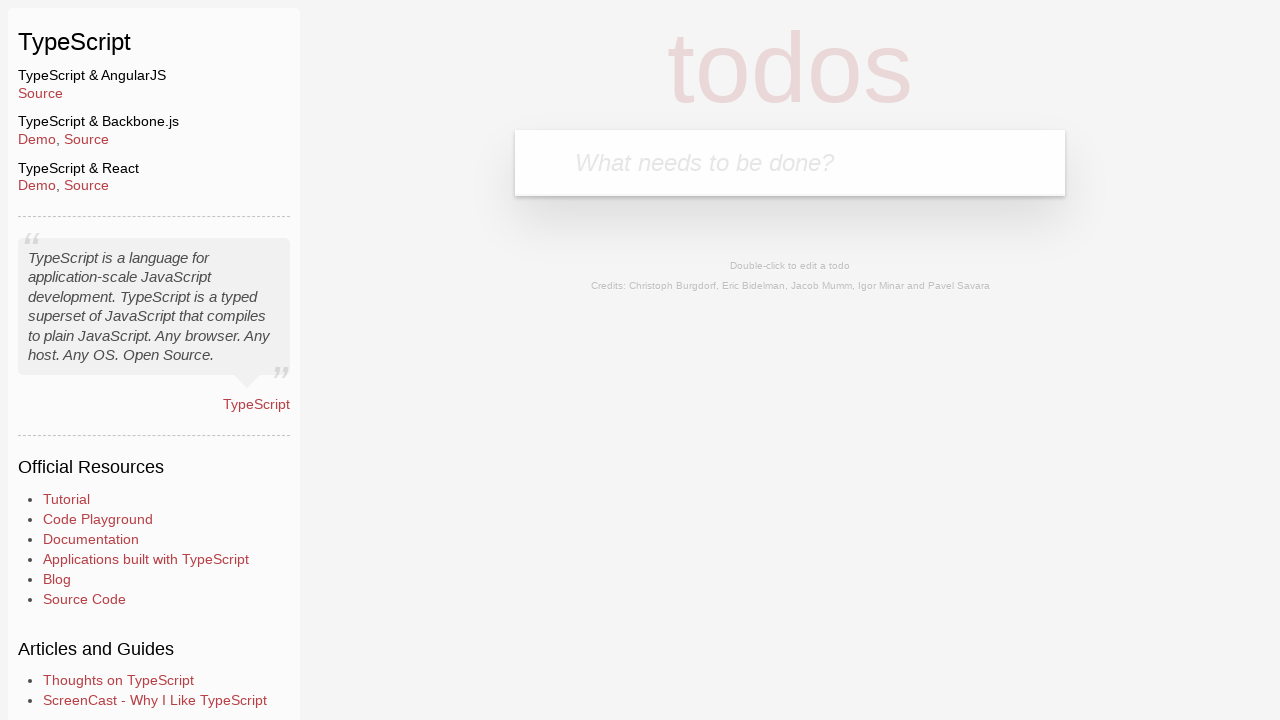

Filled new todo input field with 'Lorem' on .new-todo
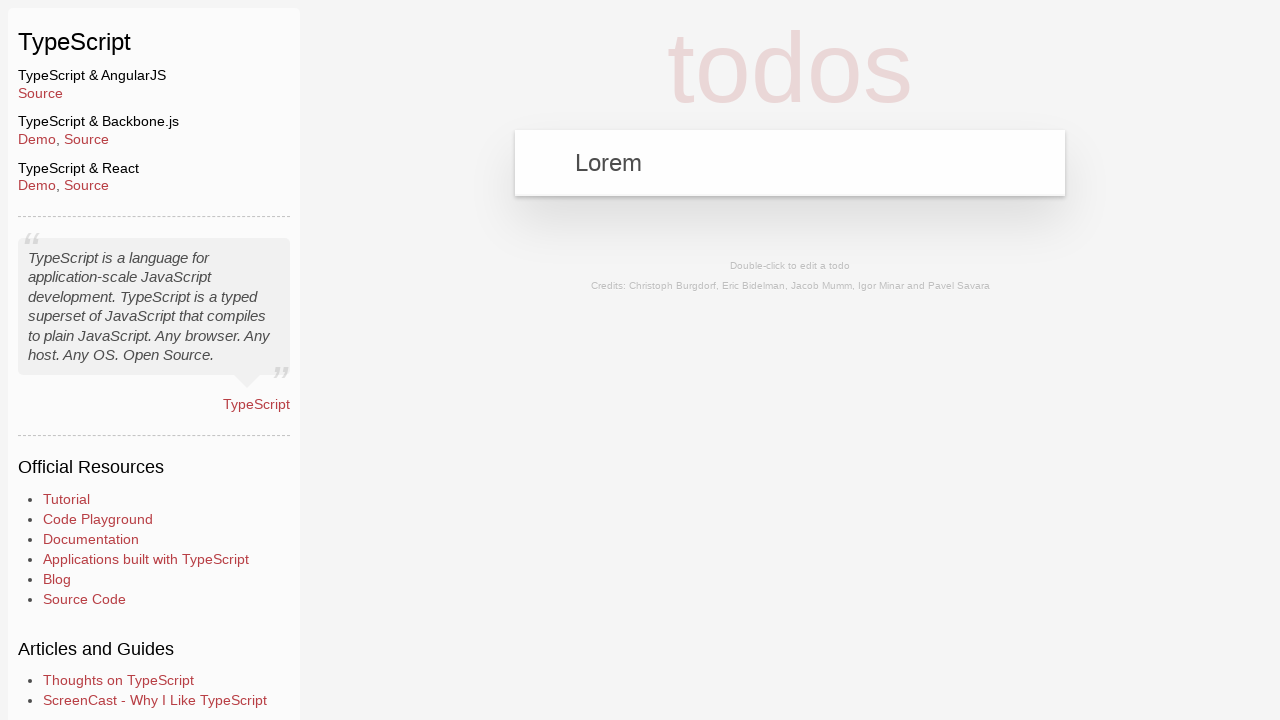

Pressed Enter to create new todo 'Lorem' on .new-todo
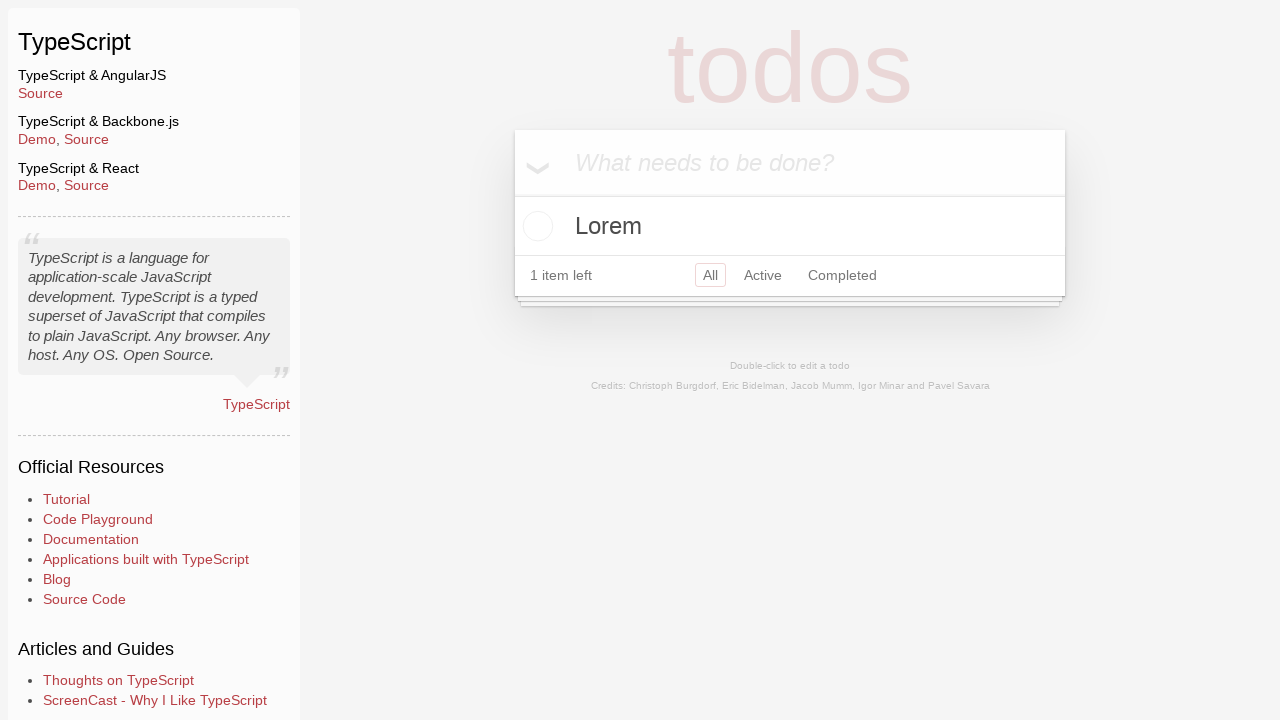

Double-clicked on 'Lorem' todo to enter edit mode at (790, 226) on text=Lorem
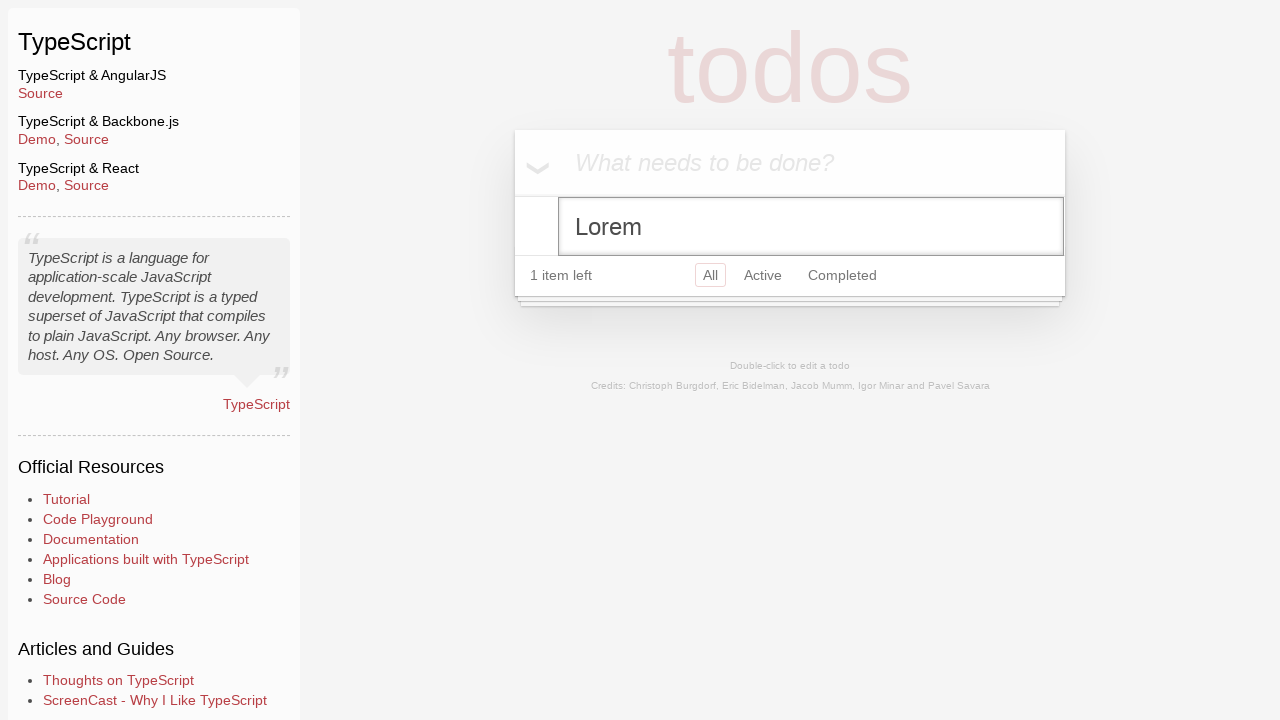

Filled edit field with 'Ipsum' on .edit
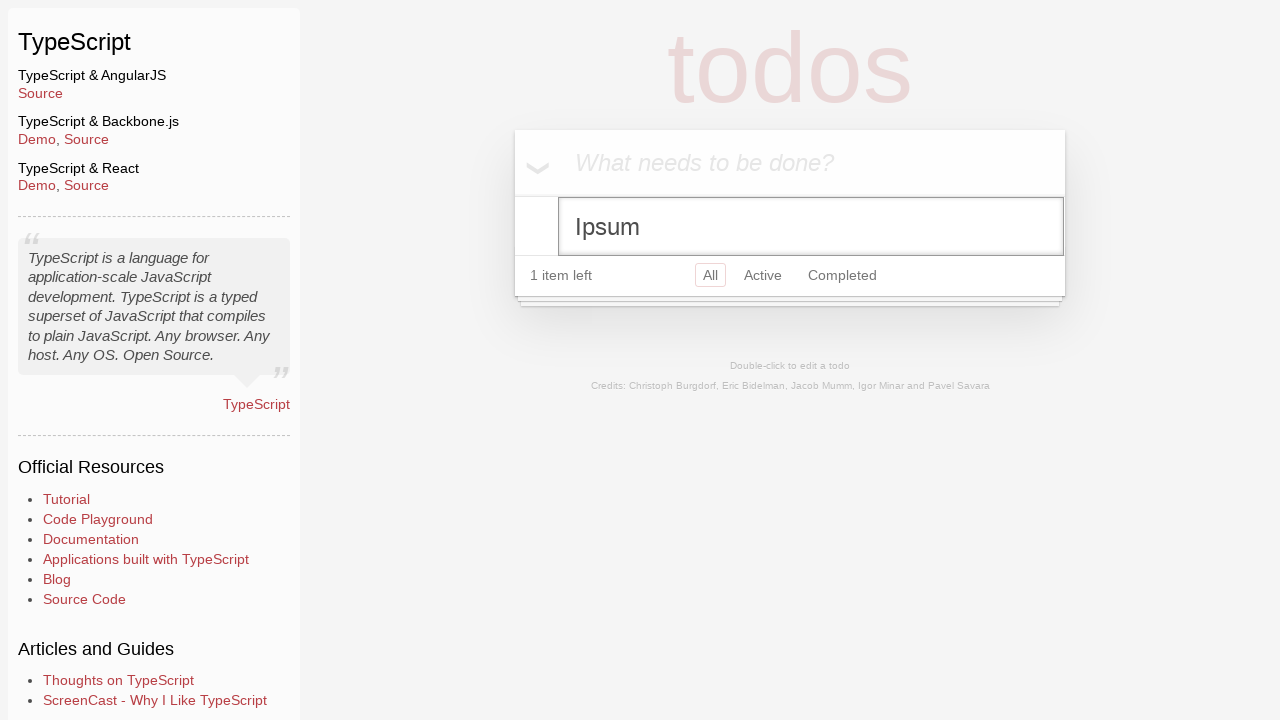

Pressed Enter to save changes, todo text changed from 'Lorem' to 'Ipsum' on .edit
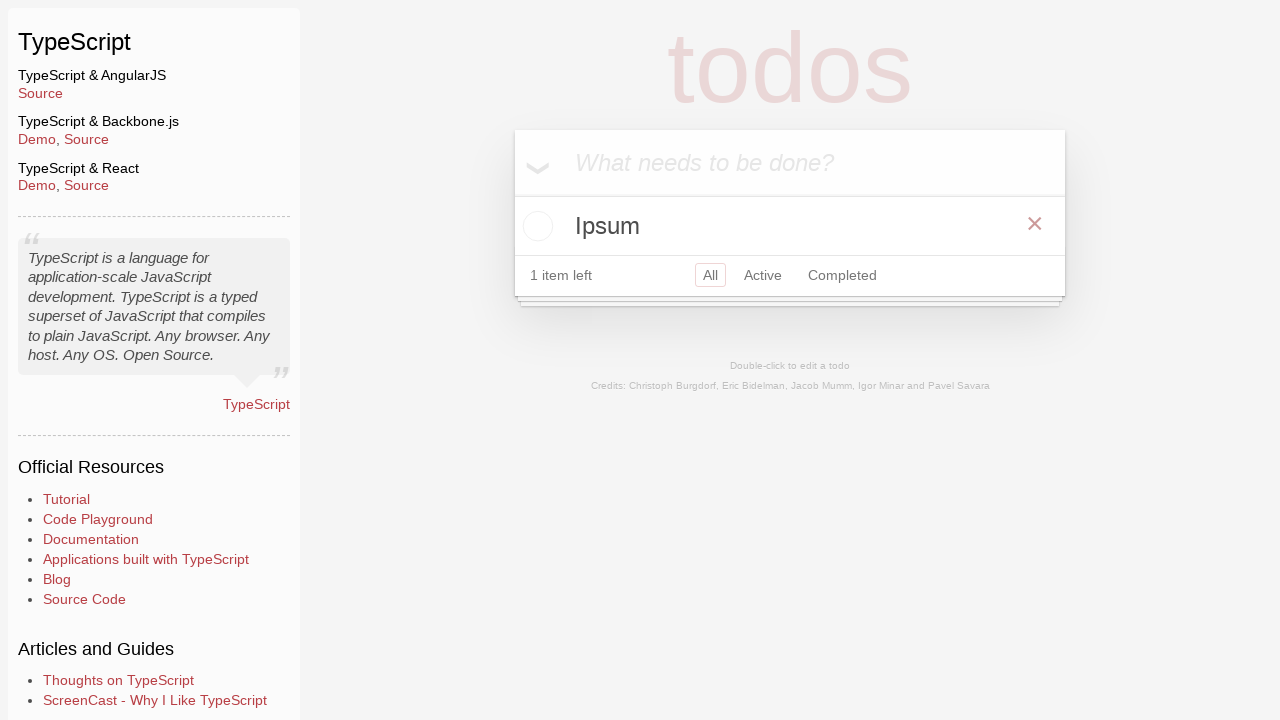

Verified that todo text successfully changed to 'Ipsum'
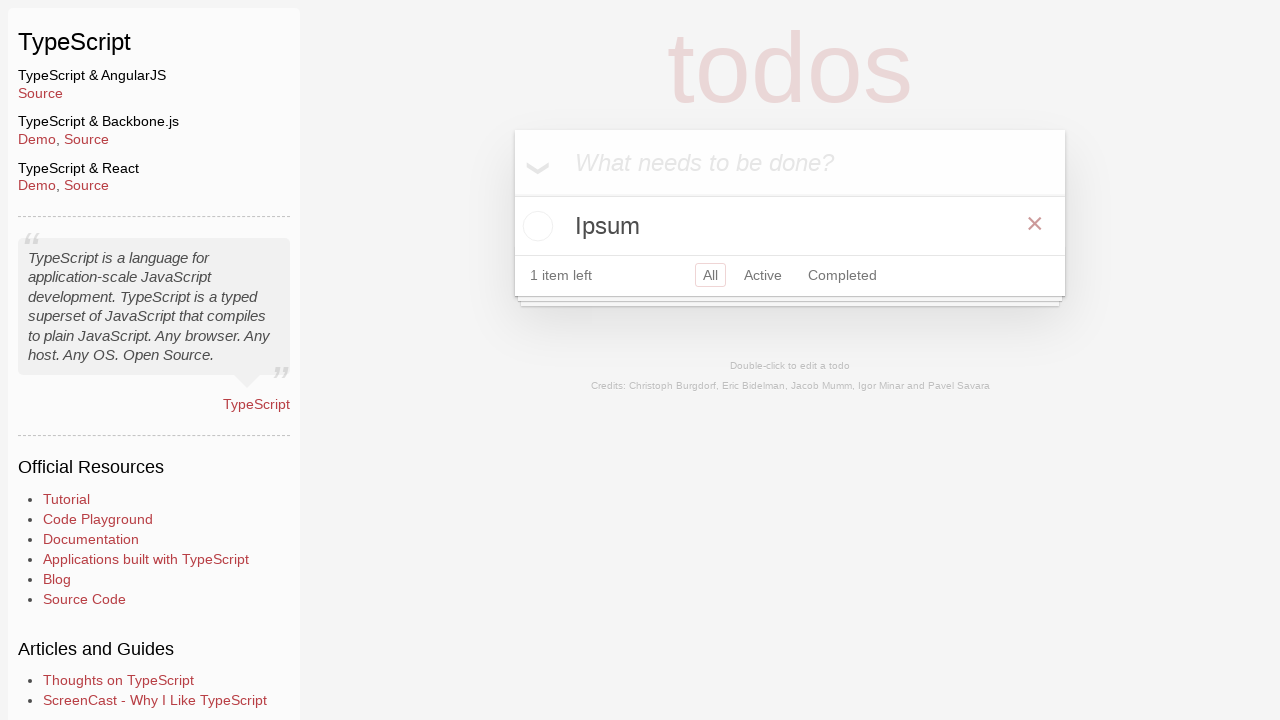

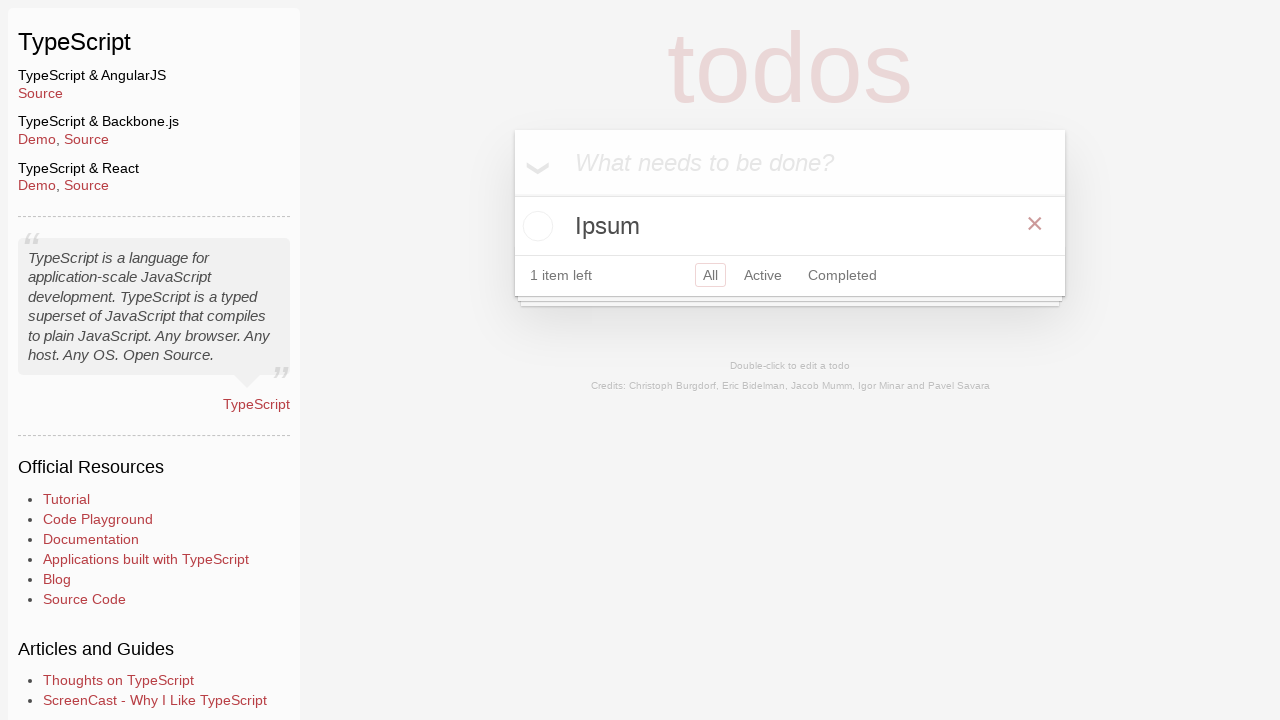